Solves a mathematical challenge by reading a value from the page, calculating the answer using a logarithmic formula, and submitting the form with the answer along with checkbox and radio button selections

Starting URL: http://suninjuly.github.io/math.html

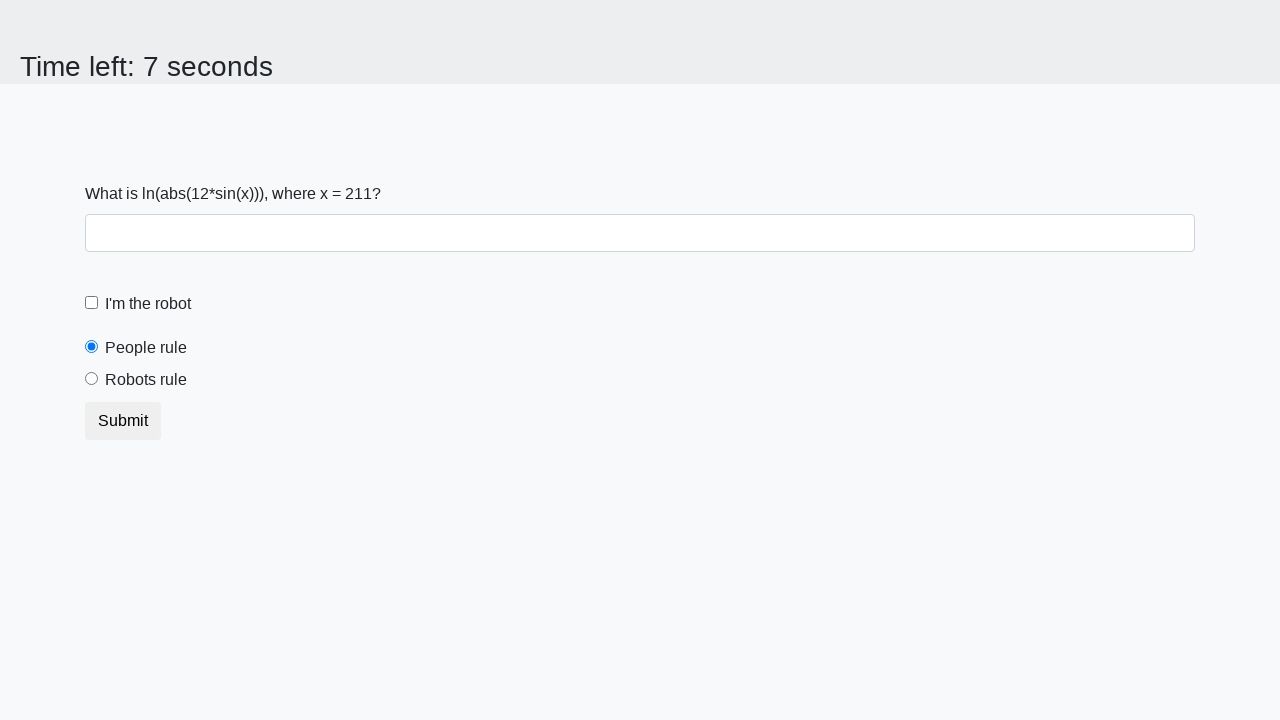

Located the input value element
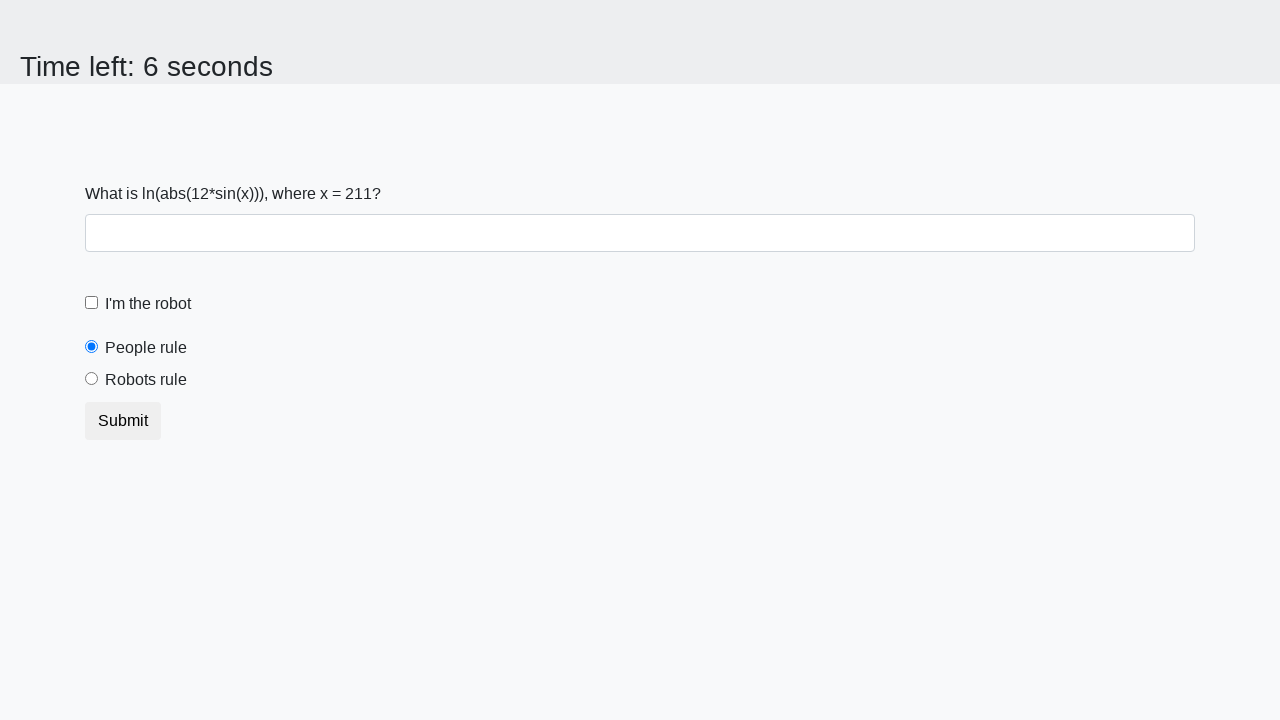

Retrieved input value from page: 211
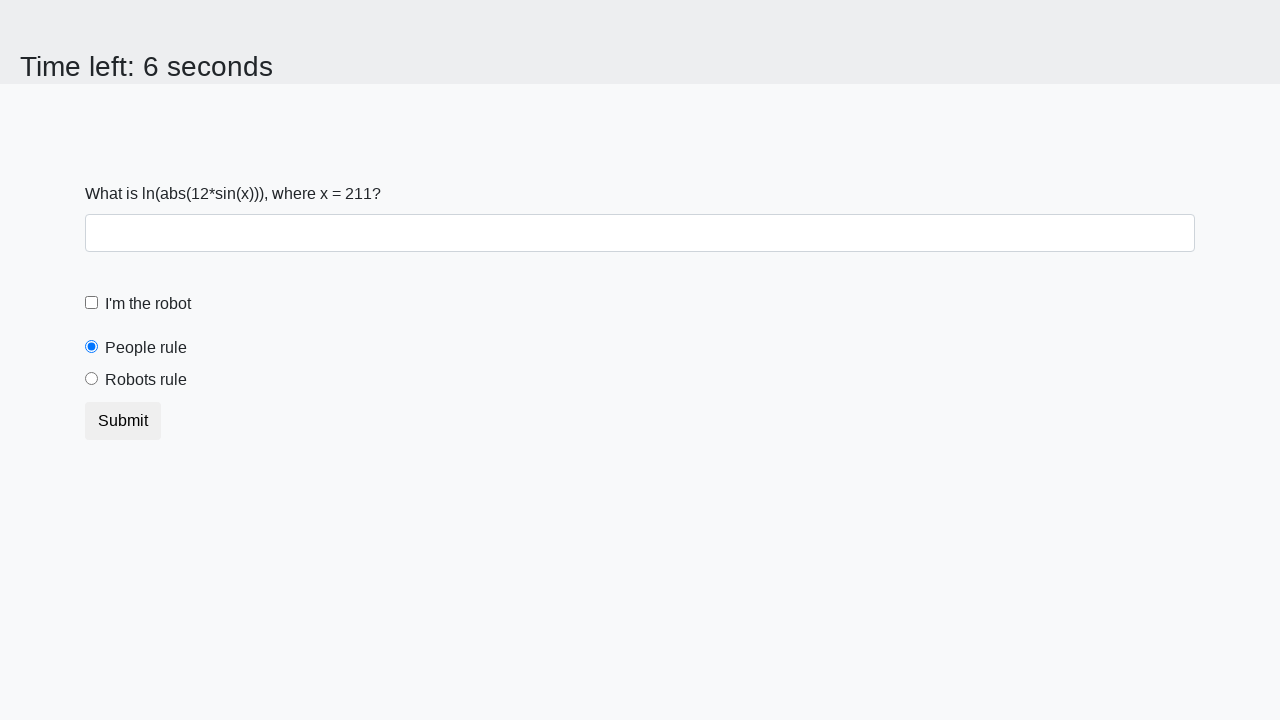

Calculated logarithmic answer using formula: log(abs(12*sin(211))) = 1.7736929558685062
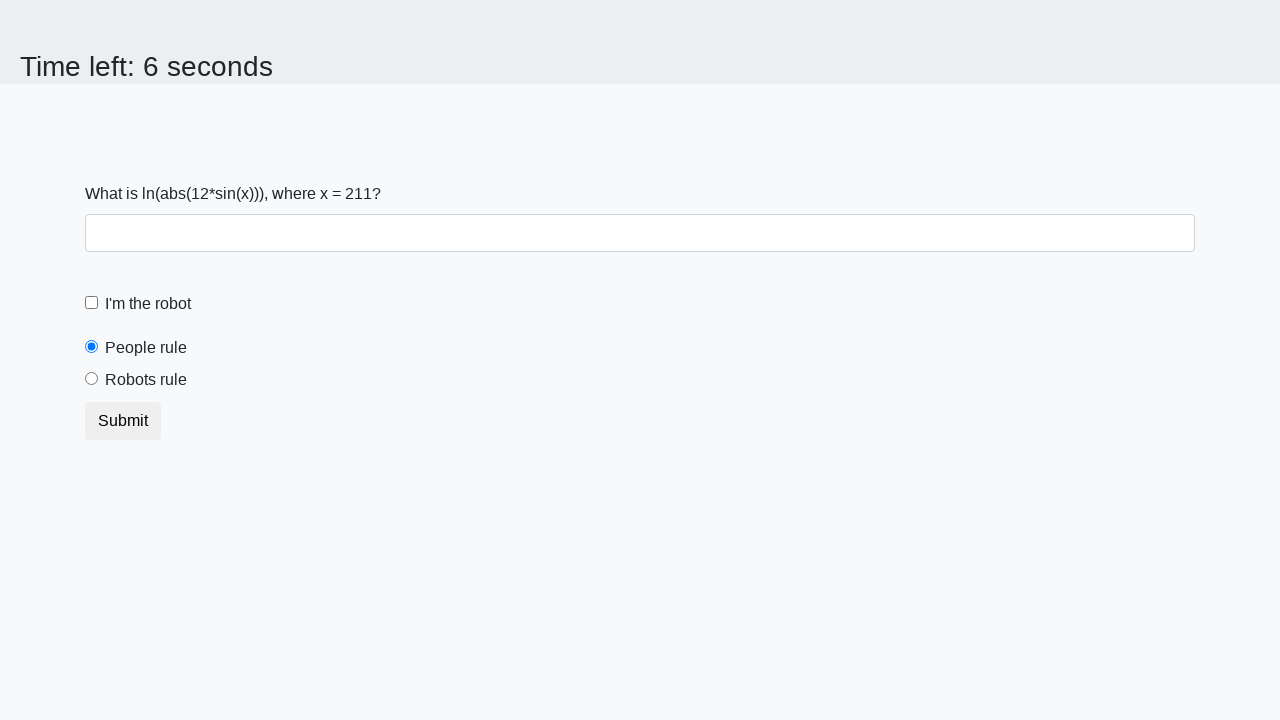

Filled answer field with calculated value: 1.7736929558685062 on #answer
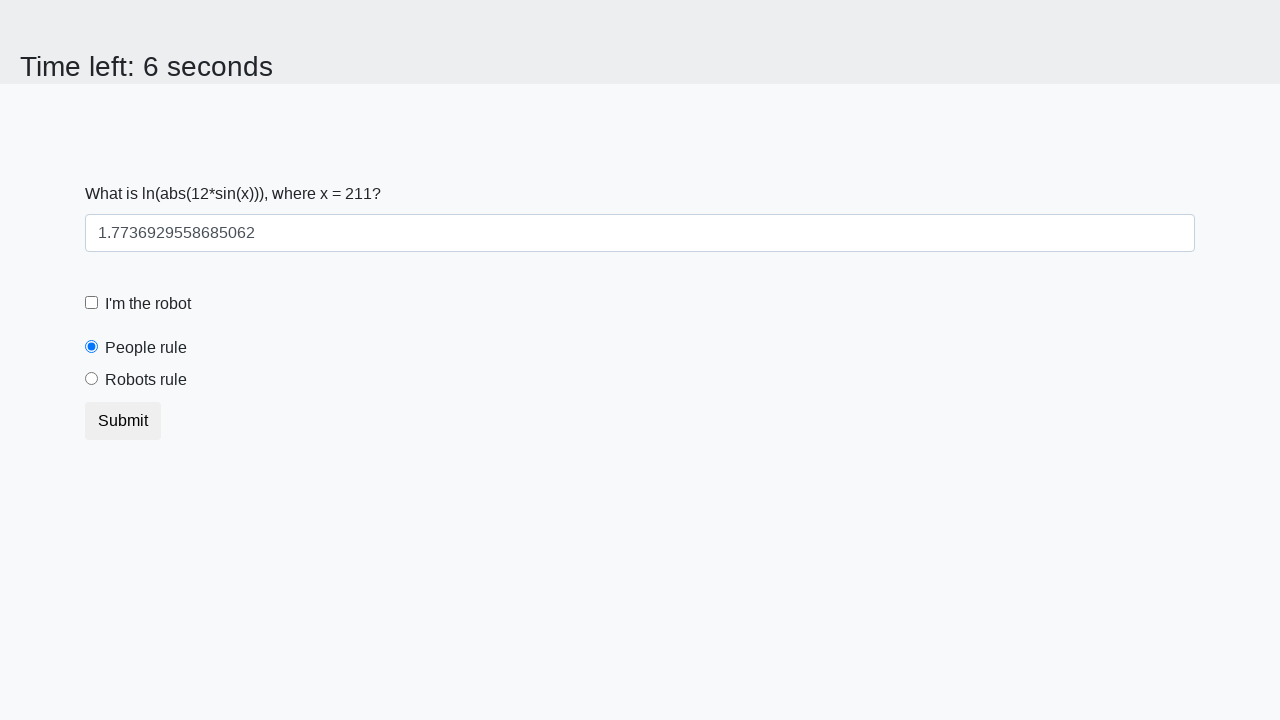

Clicked the robot checkbox at (92, 303) on #robotCheckbox
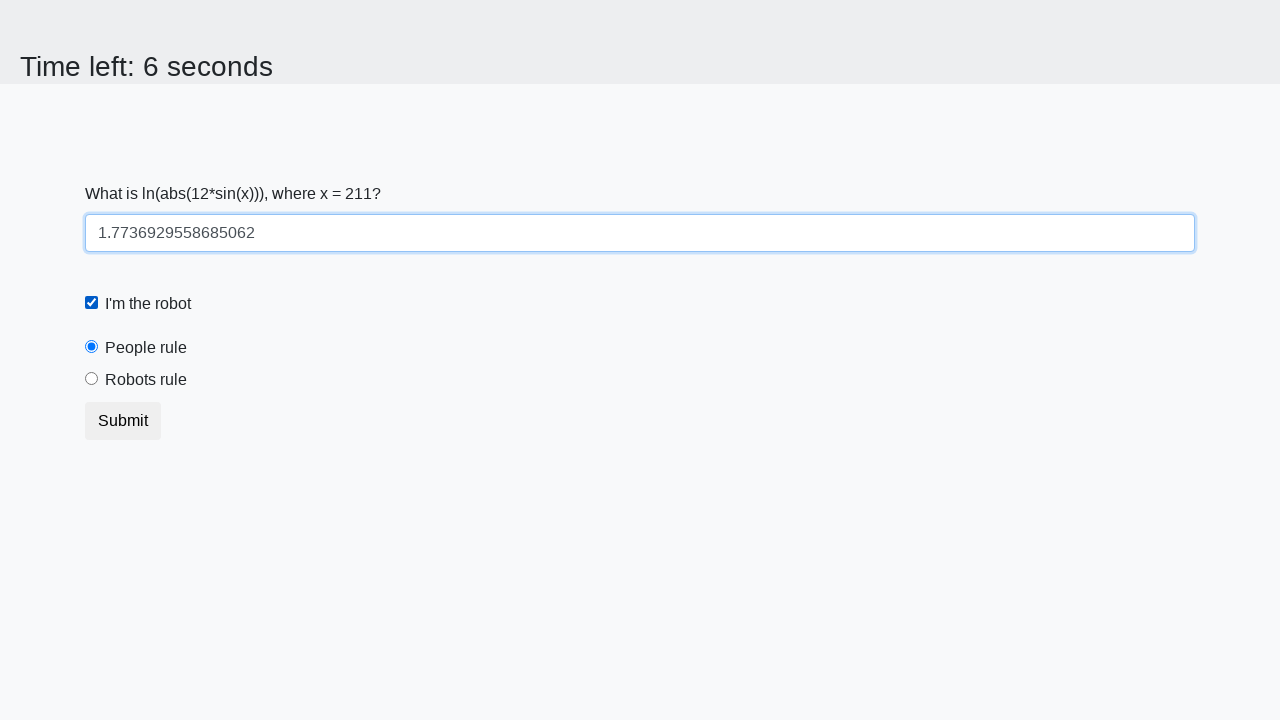

Selected the 'robots rule' radio button at (92, 379) on #robotsRule
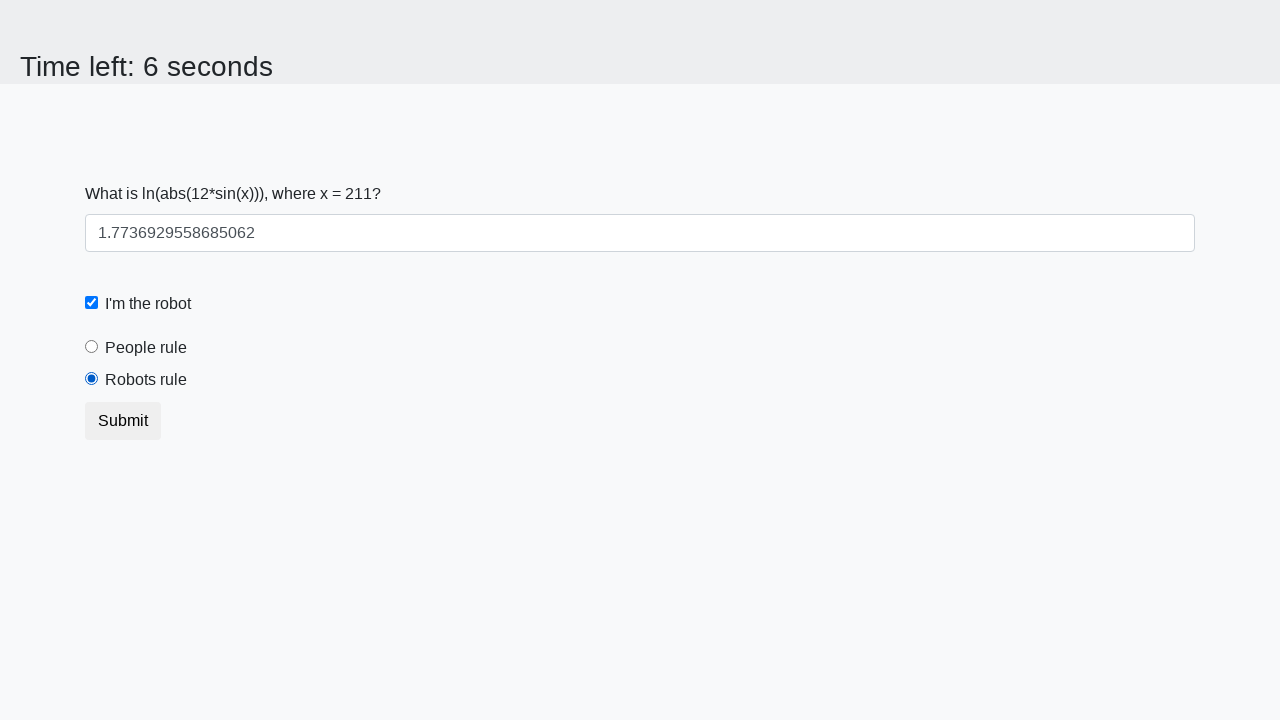

Clicked the submit button at (123, 421) on button.btn
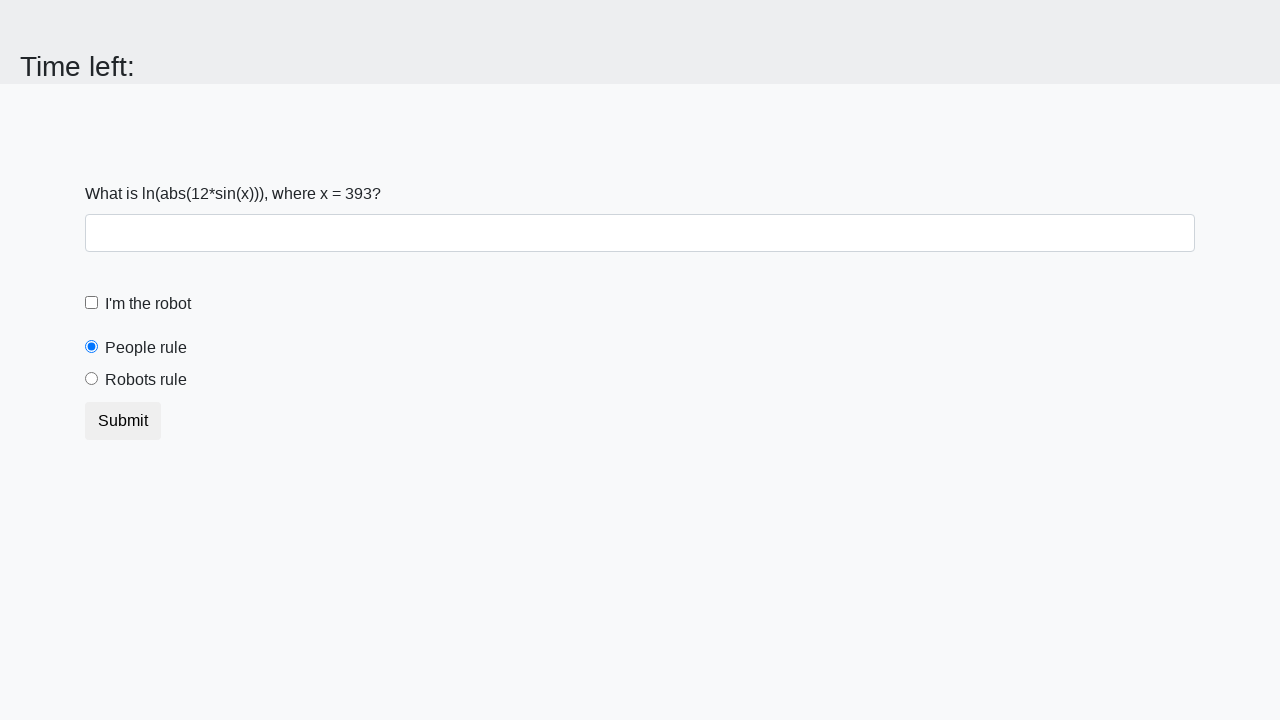

Waited 2 seconds for form submission result
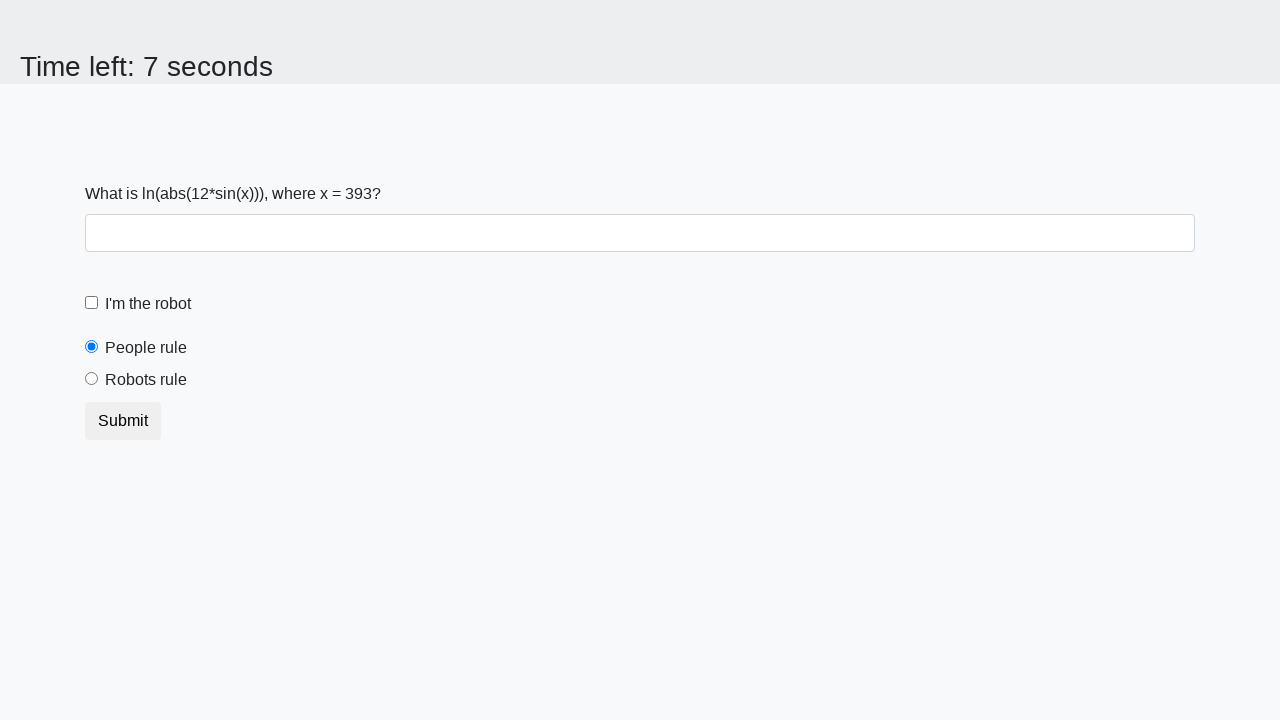

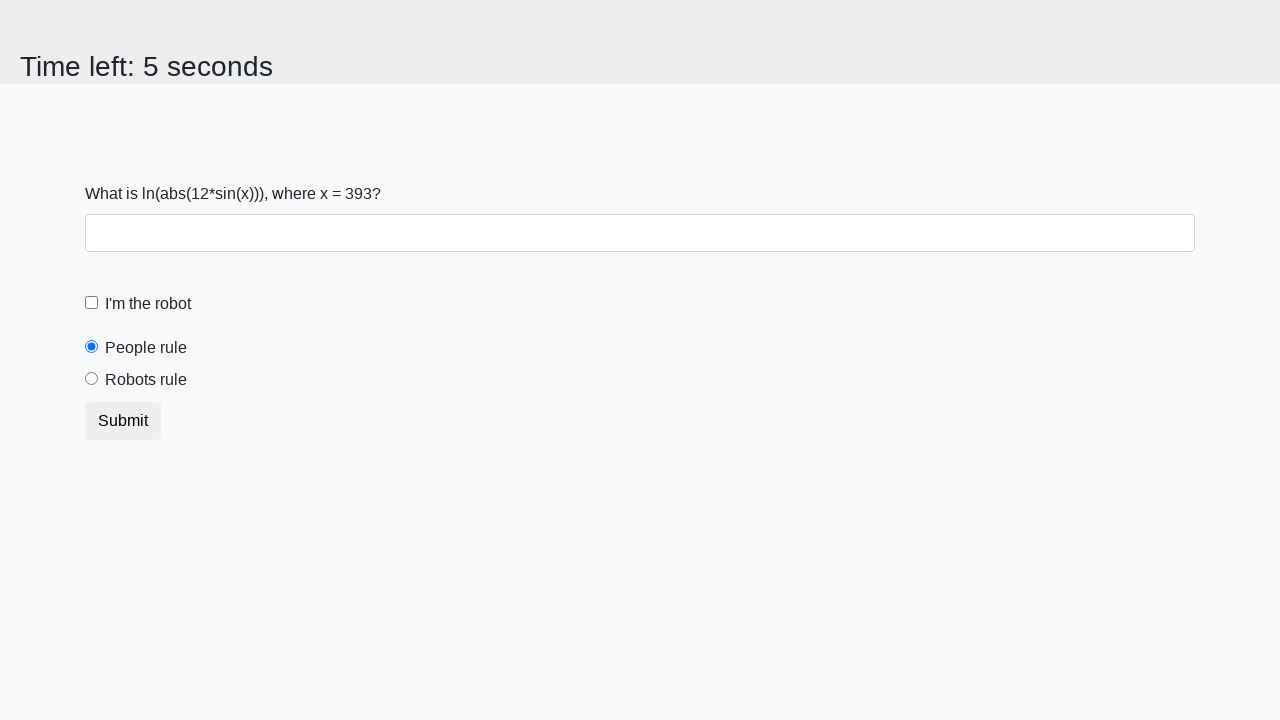